Navigates to the PHP Travels registration page and verifies the page loads correctly by checking the page title and URL match expected values

Starting URL: https://www.phptravels.net/register

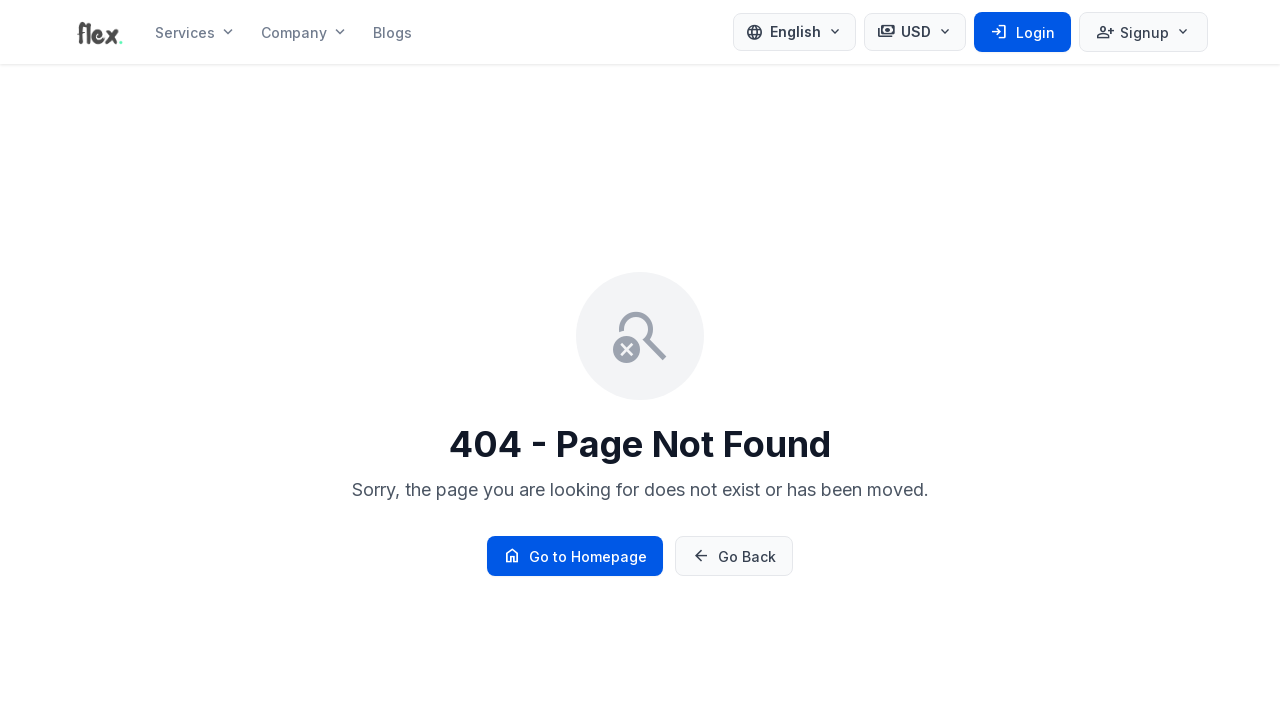

Waited for page to reach domcontentloaded state
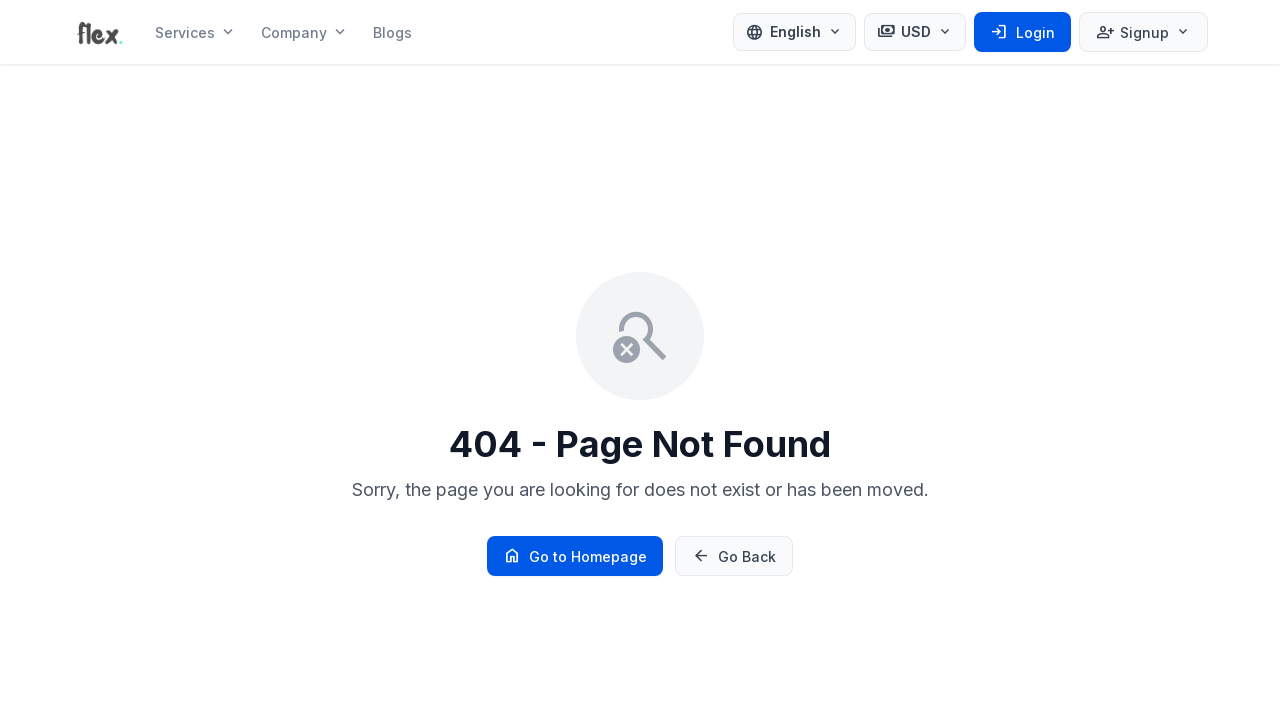

Retrieved page title
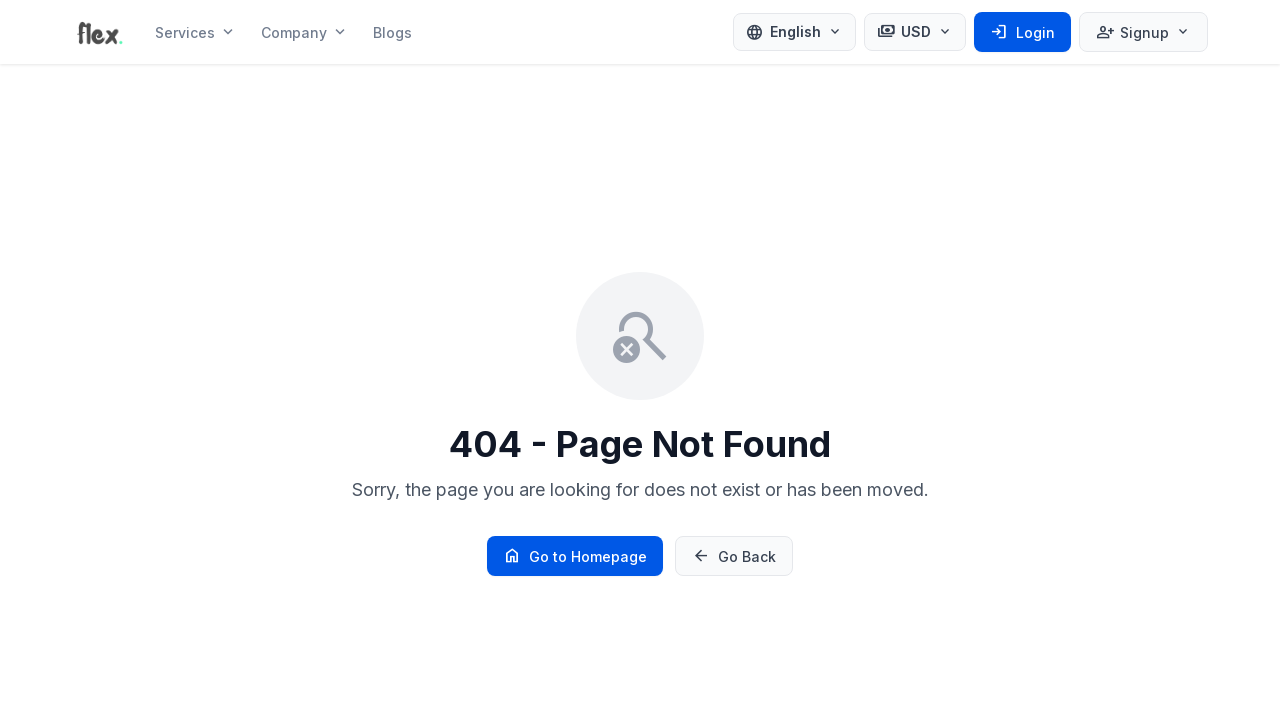

Page title verification failed: expected 'Register', got 'PHPTRAVELS'
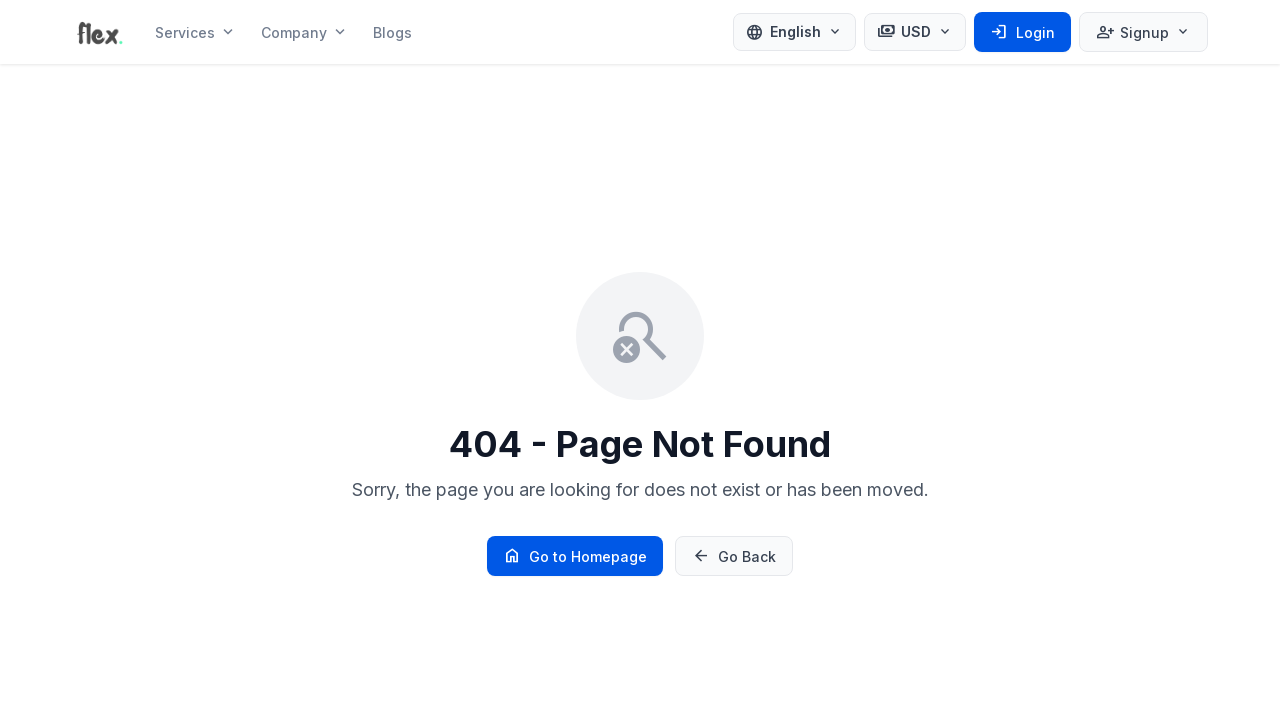

Retrieved current page URL
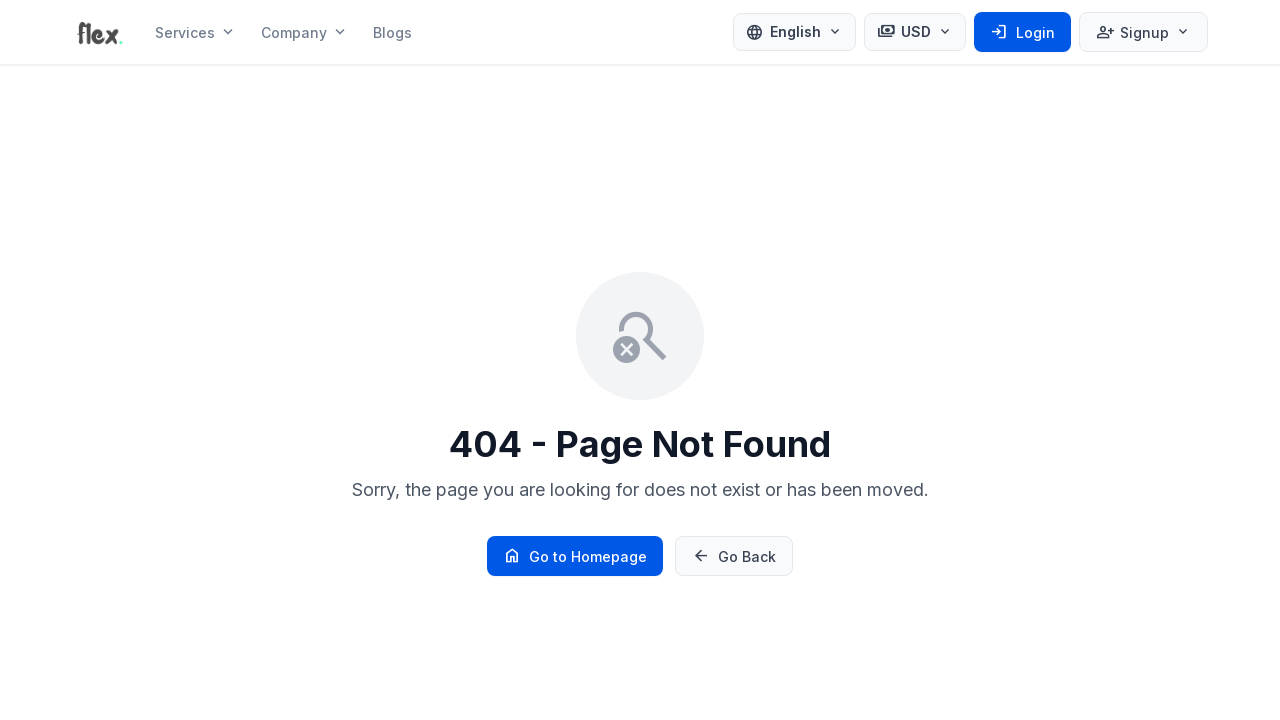

Page URL verification failed: expected 'https://www.phptravels.net/register', got 'https://phptravels.net/register'
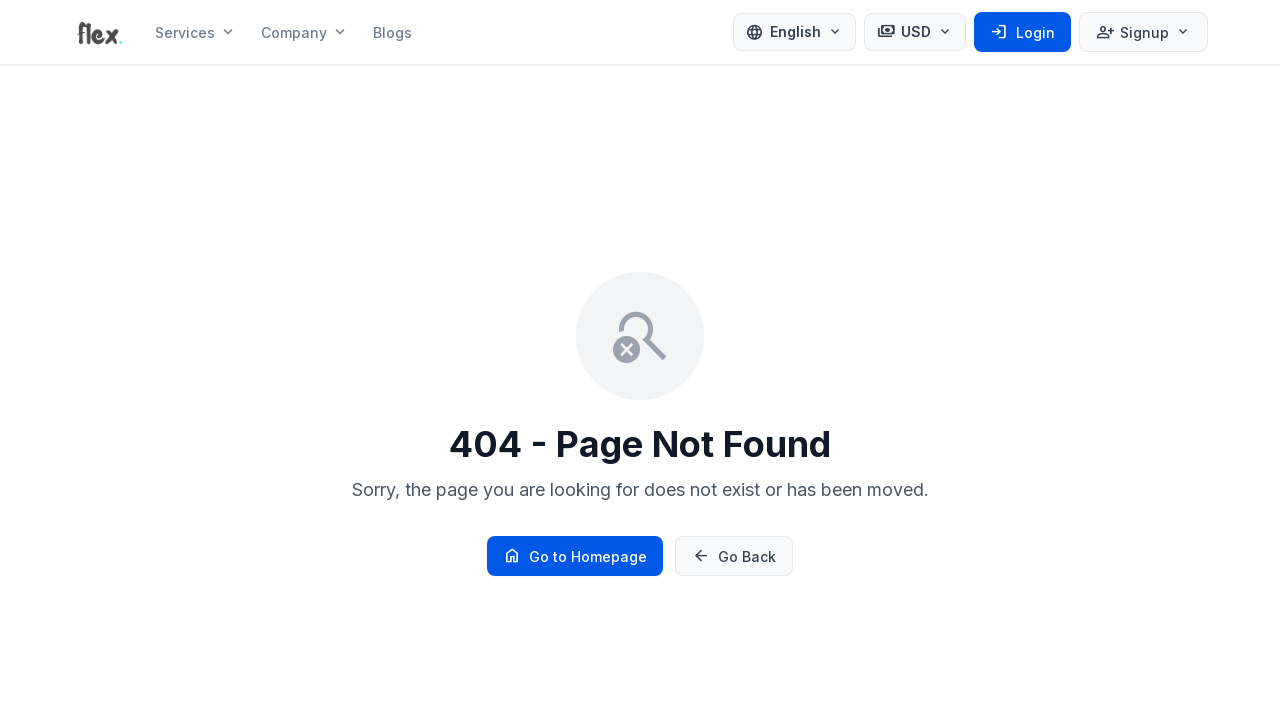

Reloaded the page
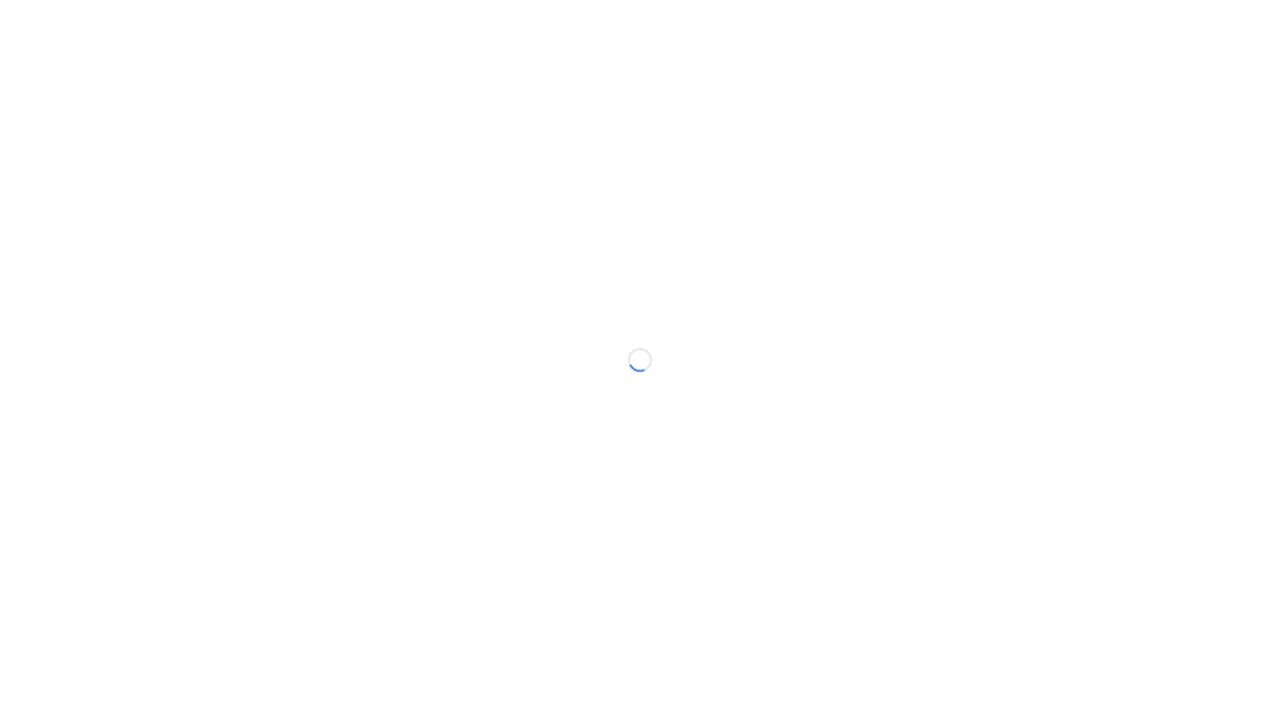

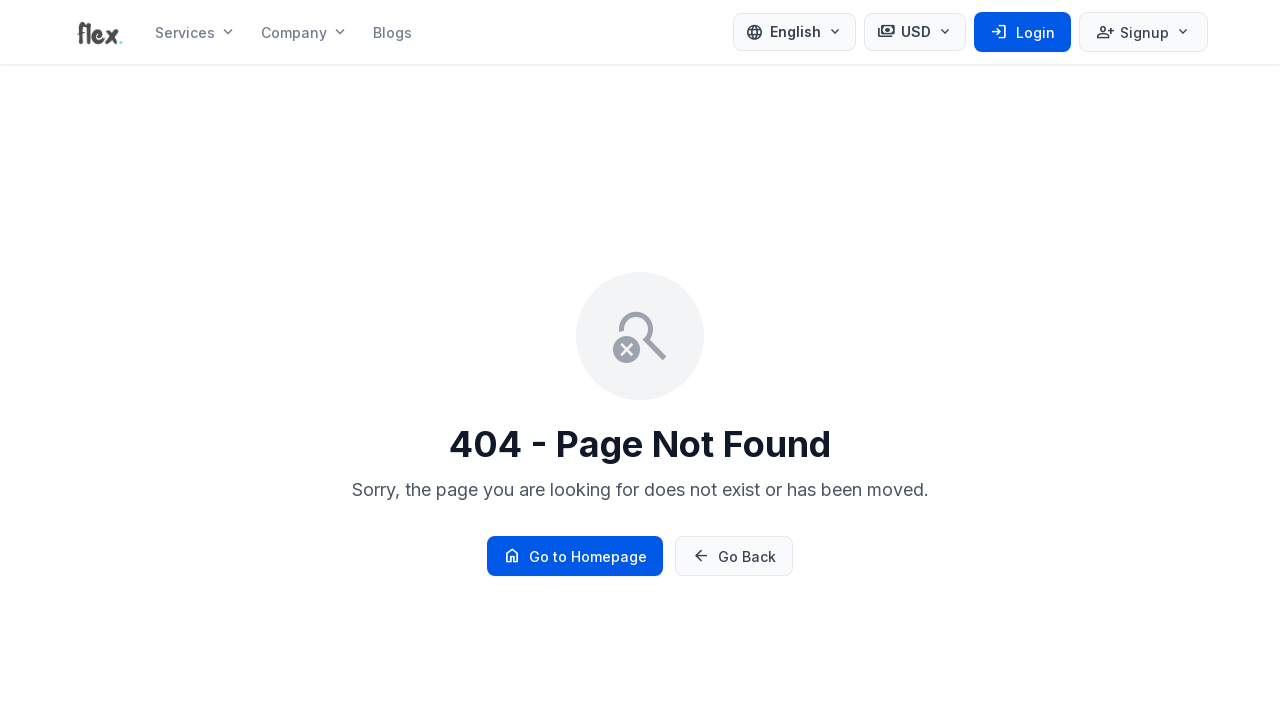